Searches for "Language Learning" courses on Coursera using the search box

Starting URL: https://www.coursera.org/

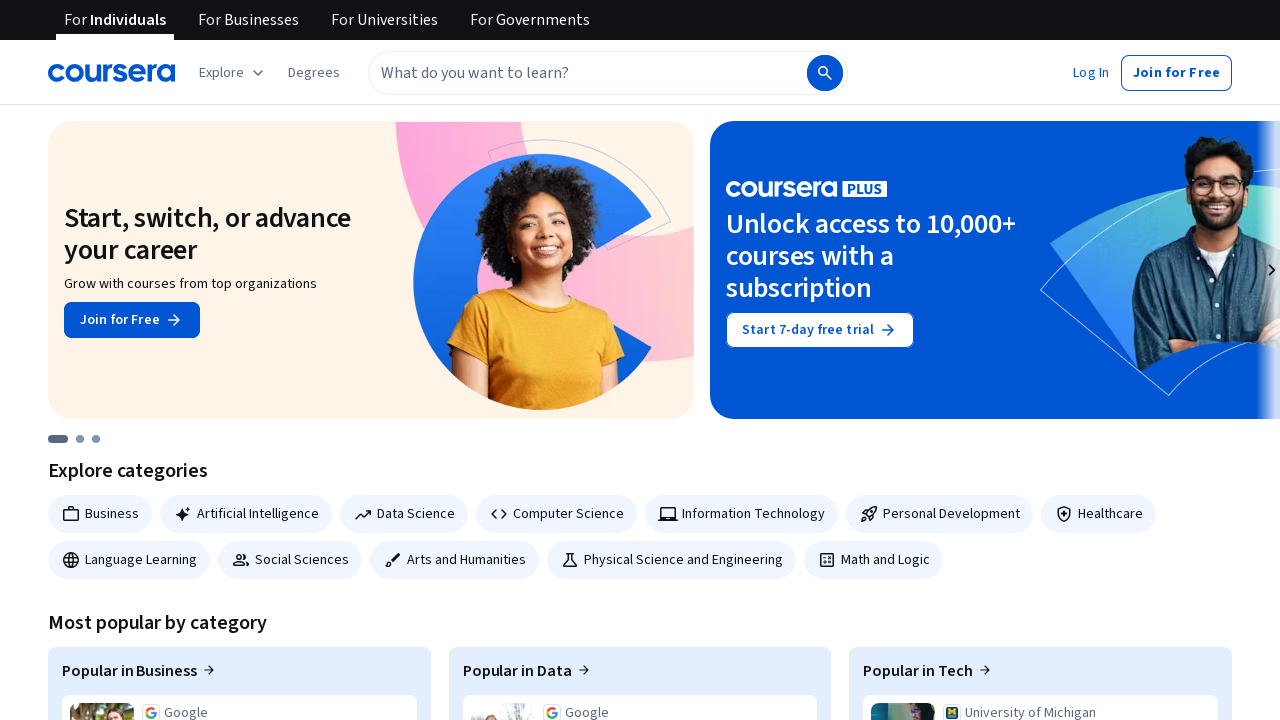

Filled search box with 'Language Learning' on input[placeholder*='W']
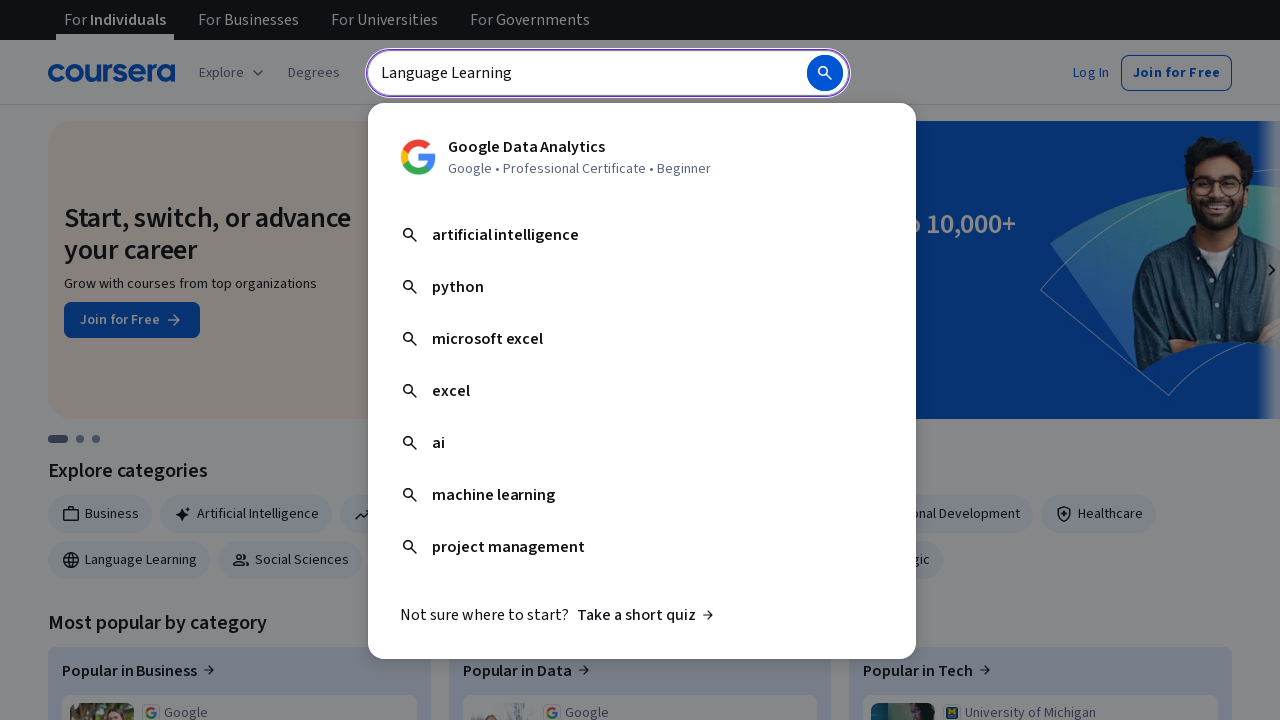

Pressed Enter to submit search for Language Learning courses on input[placeholder*='W']
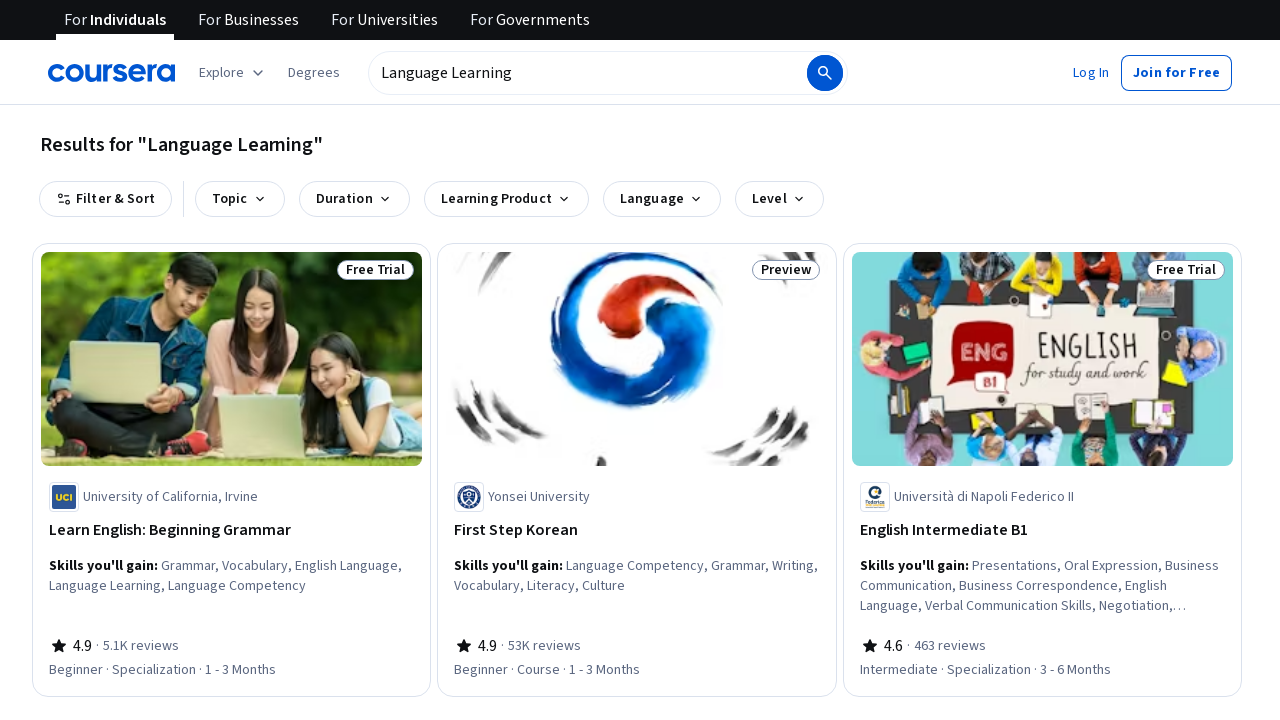

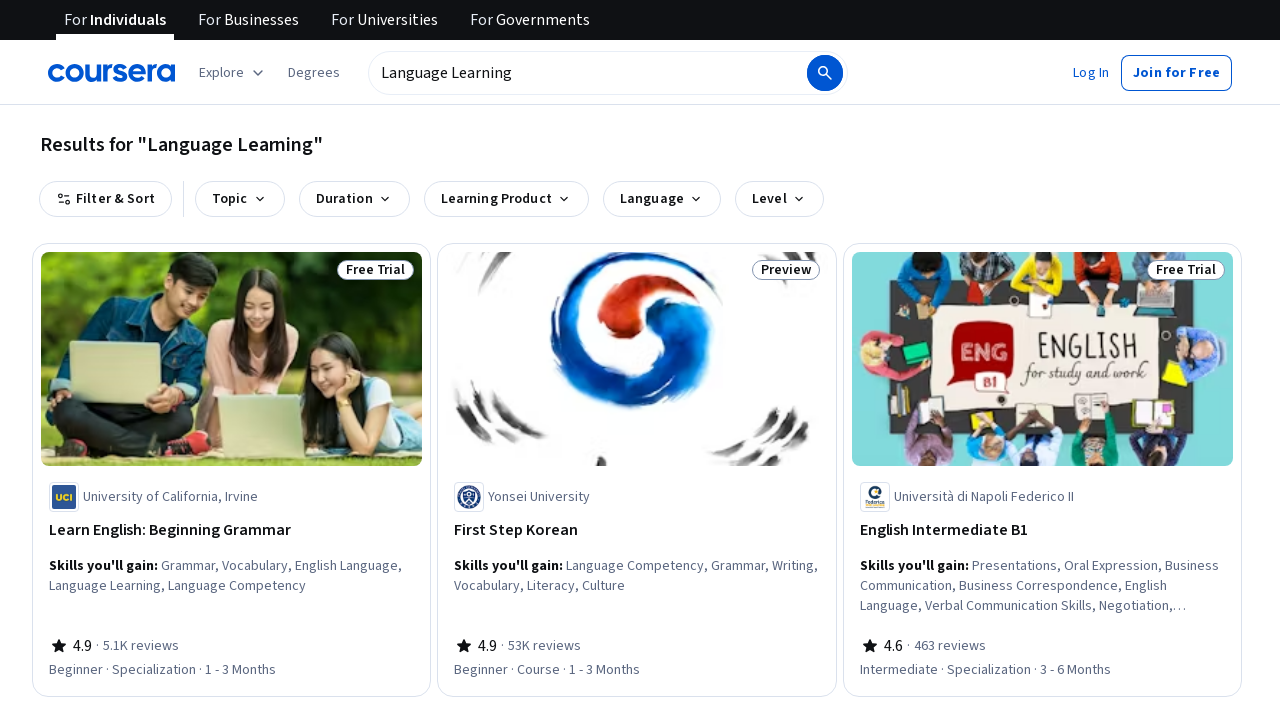